Tests clicking on an input field on the OLX India homepage, demonstrating CSS selector usage with tag name and class combination.

Starting URL: https://www.olx.in/en-in

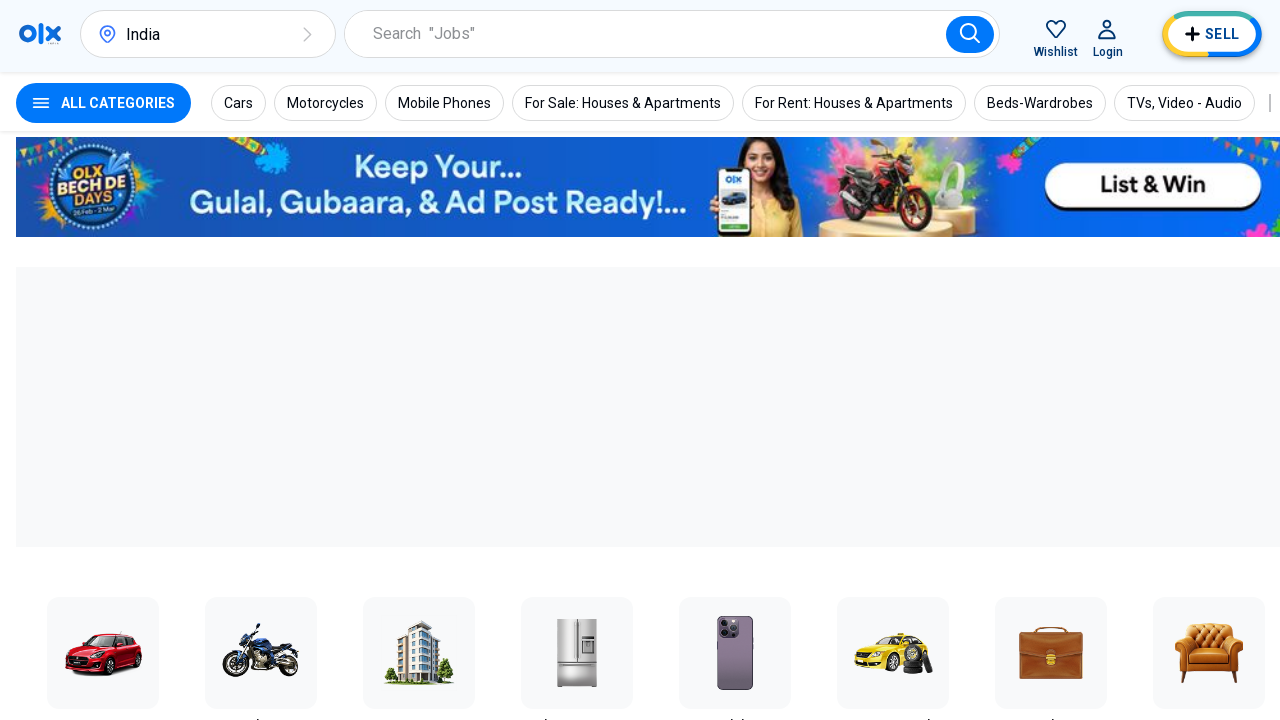

Clicked on input field using CSS selector with tag name and class on OLX India homepage at (202, 34) on input._1dasd
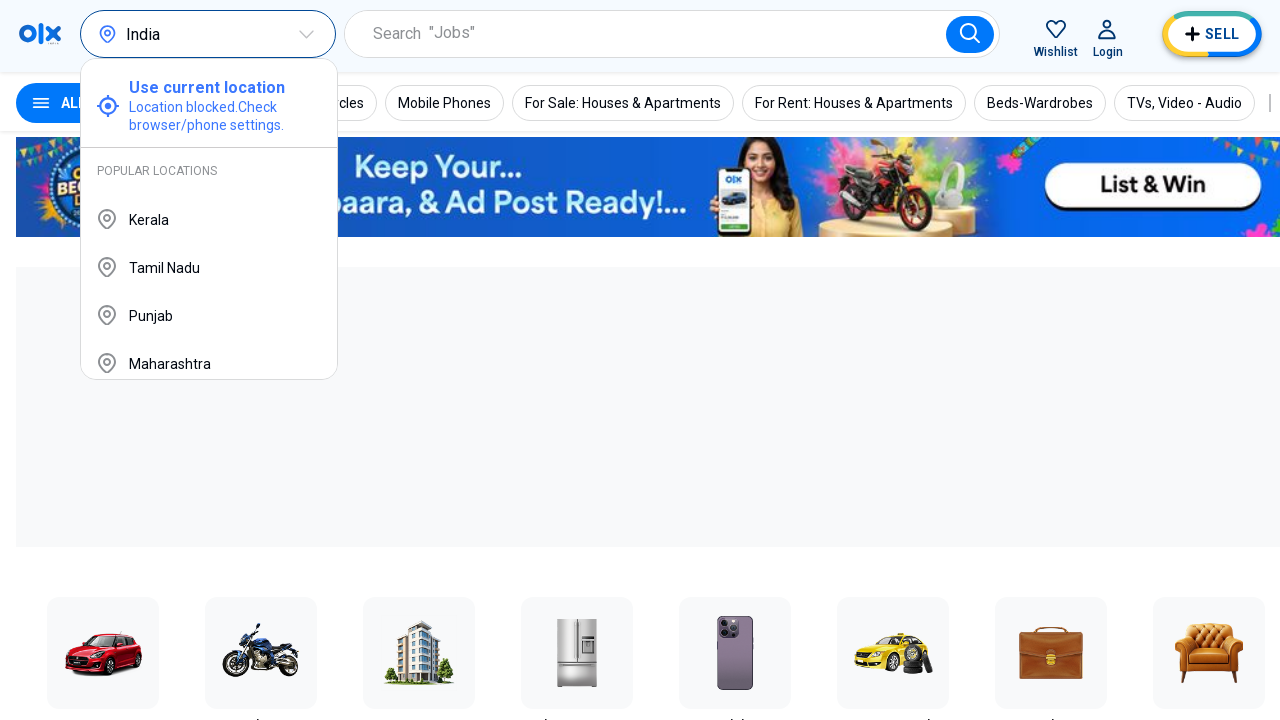

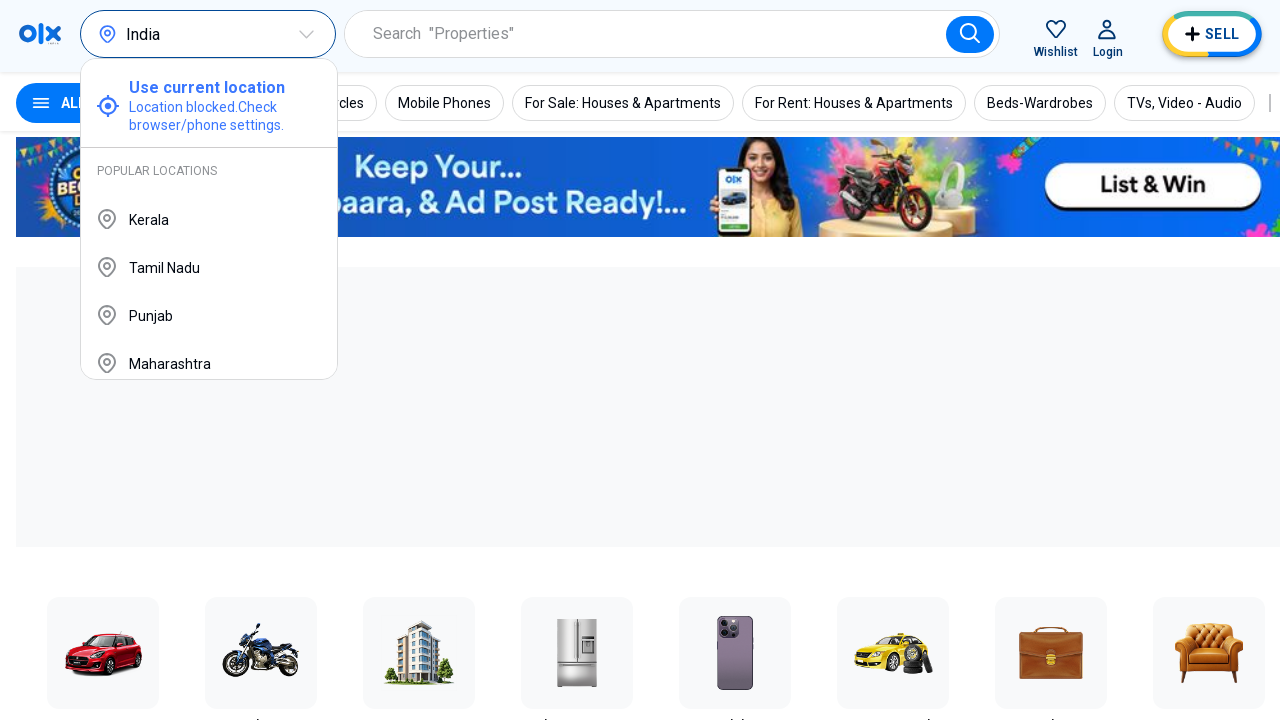